Tests that clicking on a project in the Hot Projects section redirects to the project detail page

Starting URL: https://nearcatalog.xyz

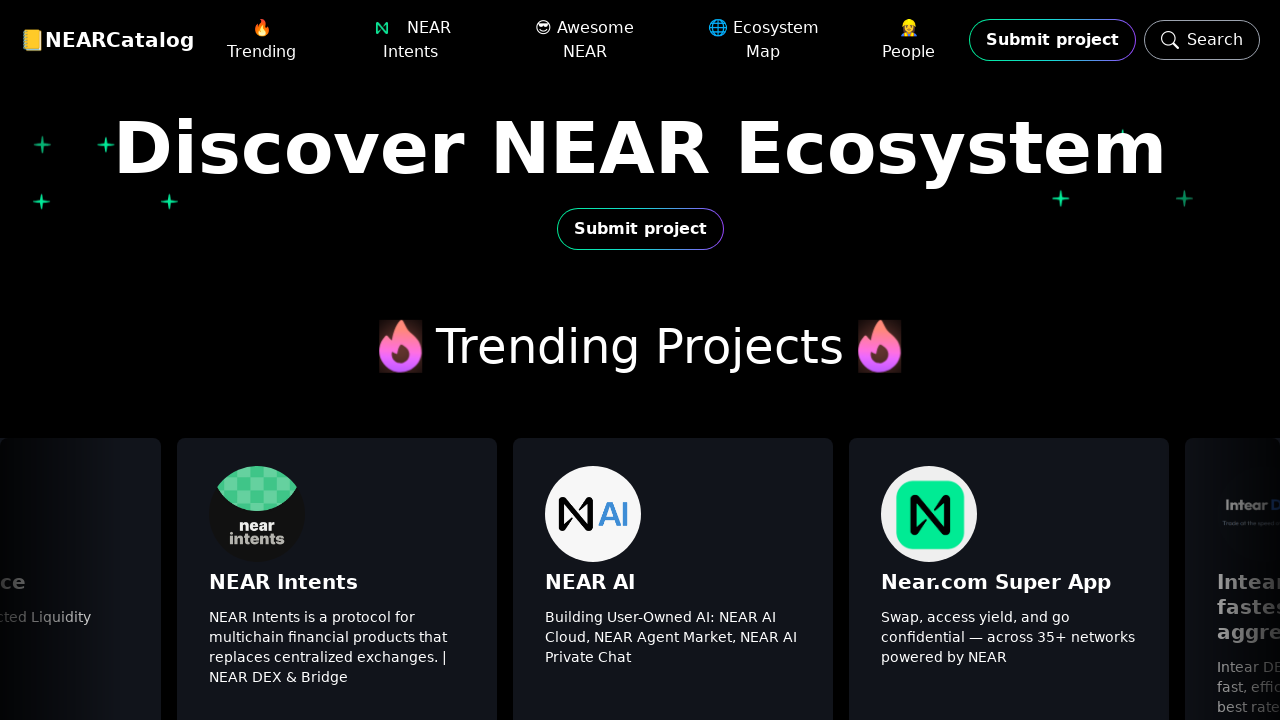

Hot Projects section became visible
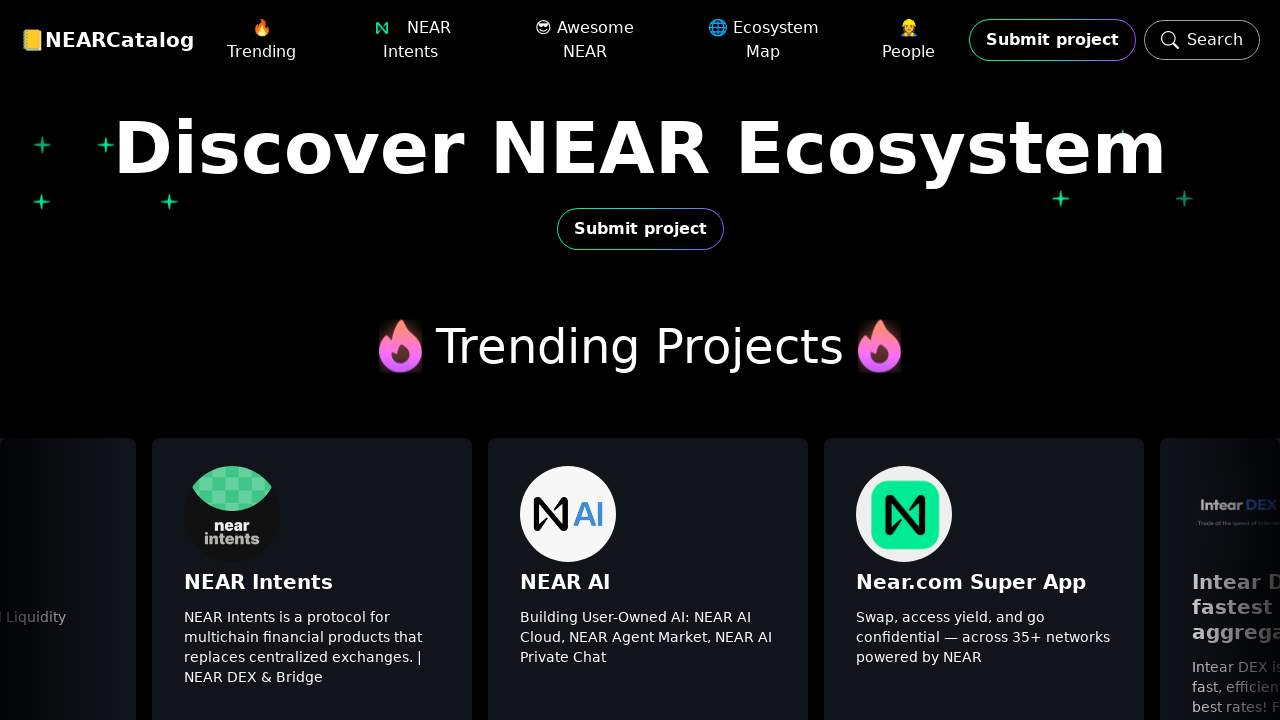

Project element became visible
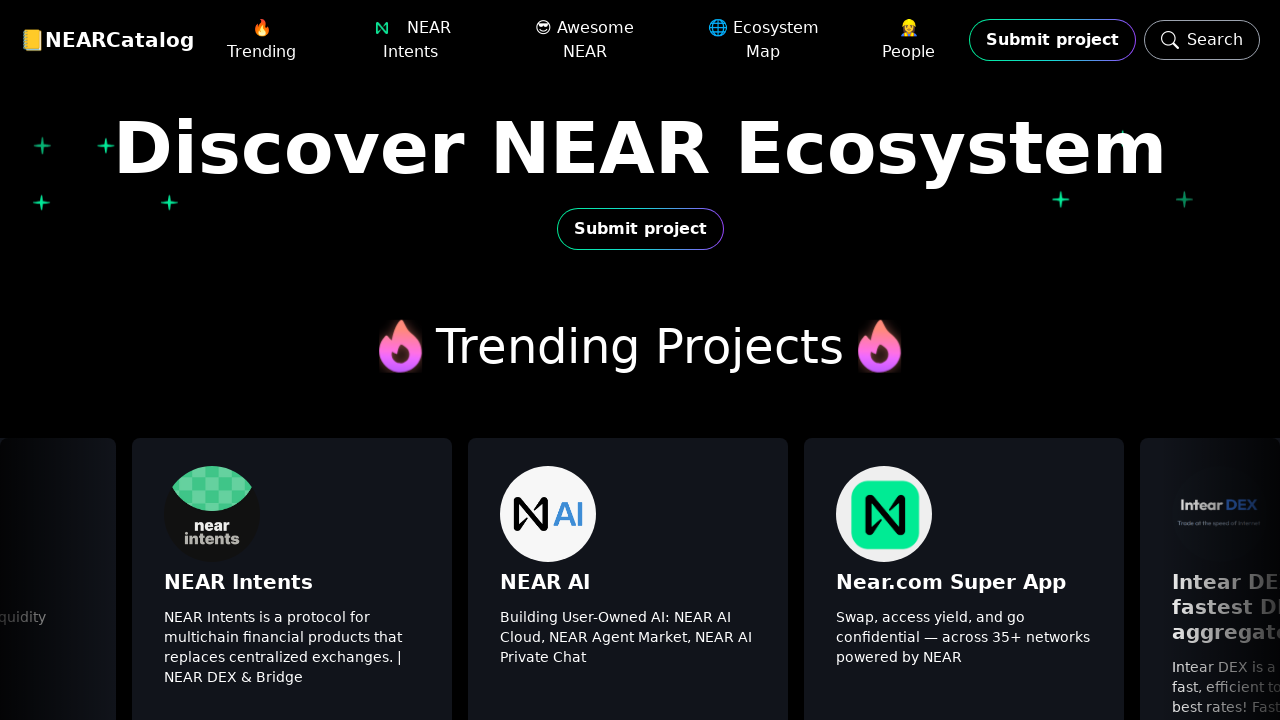

Project heading became visible
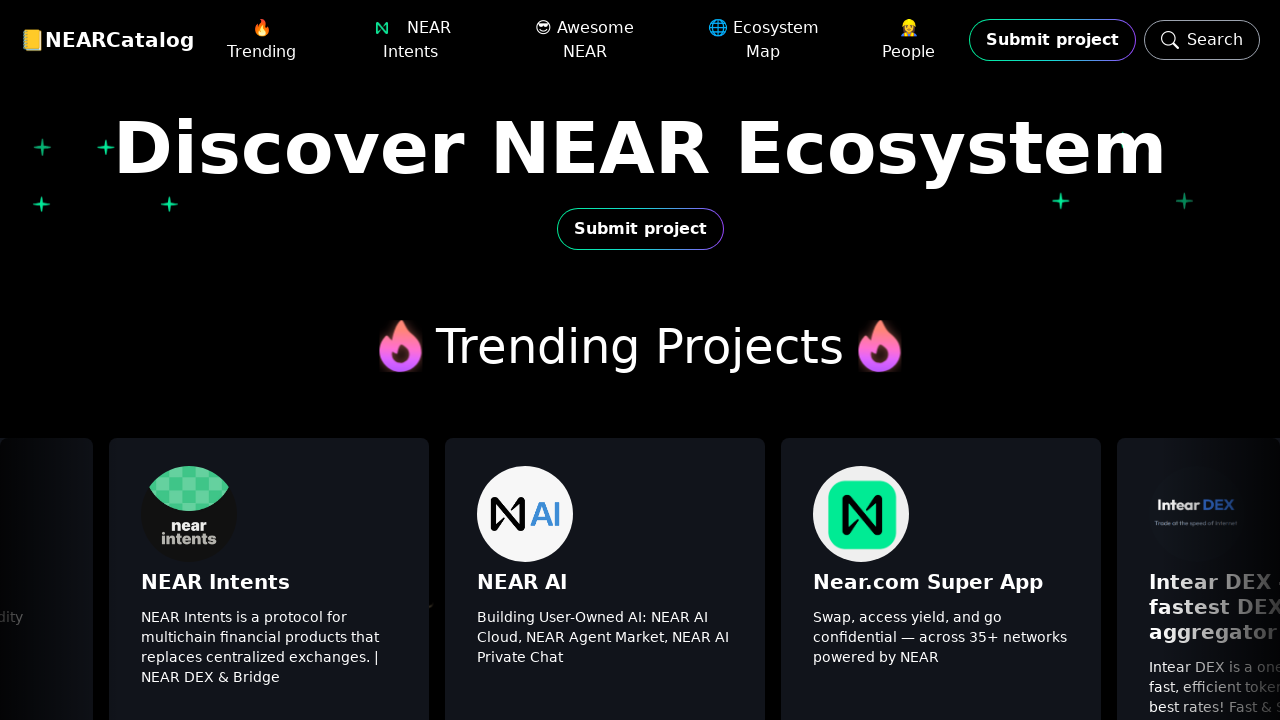

Clicked on project in Hot Projects section at (640, 508) on .relative > div > .relative > .no-scrollbar
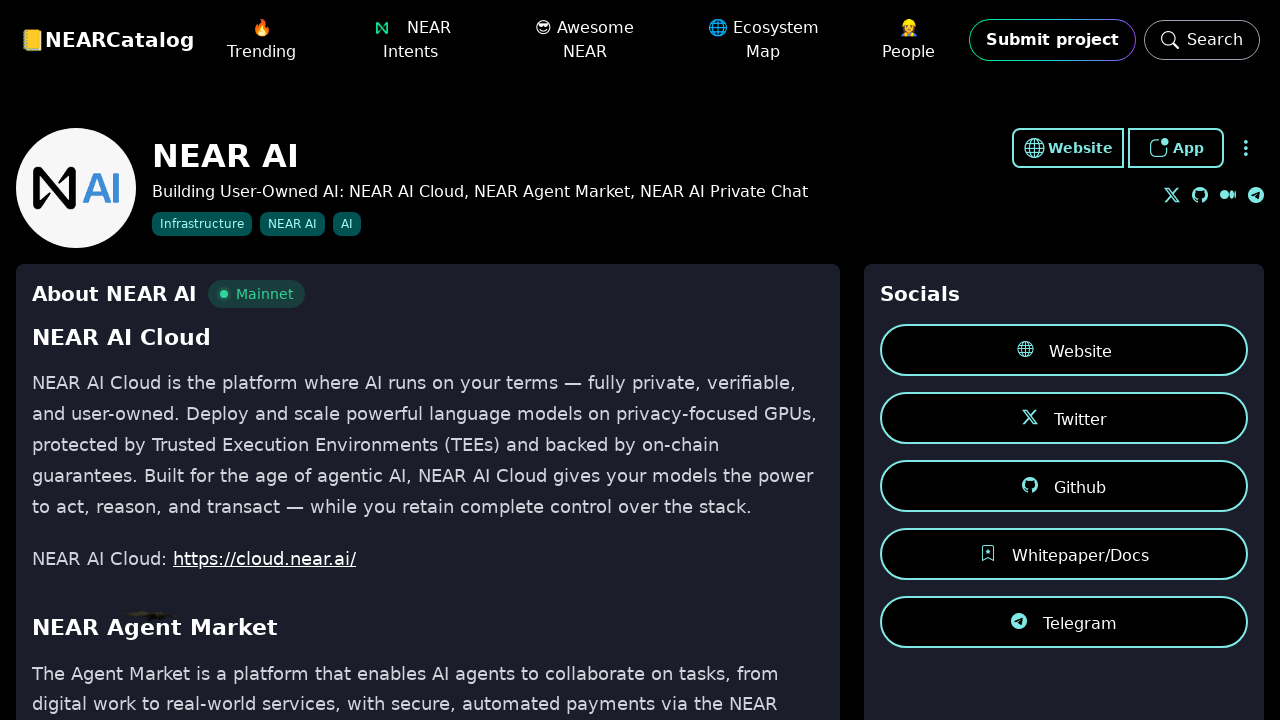

Project page loaded (networkidle)
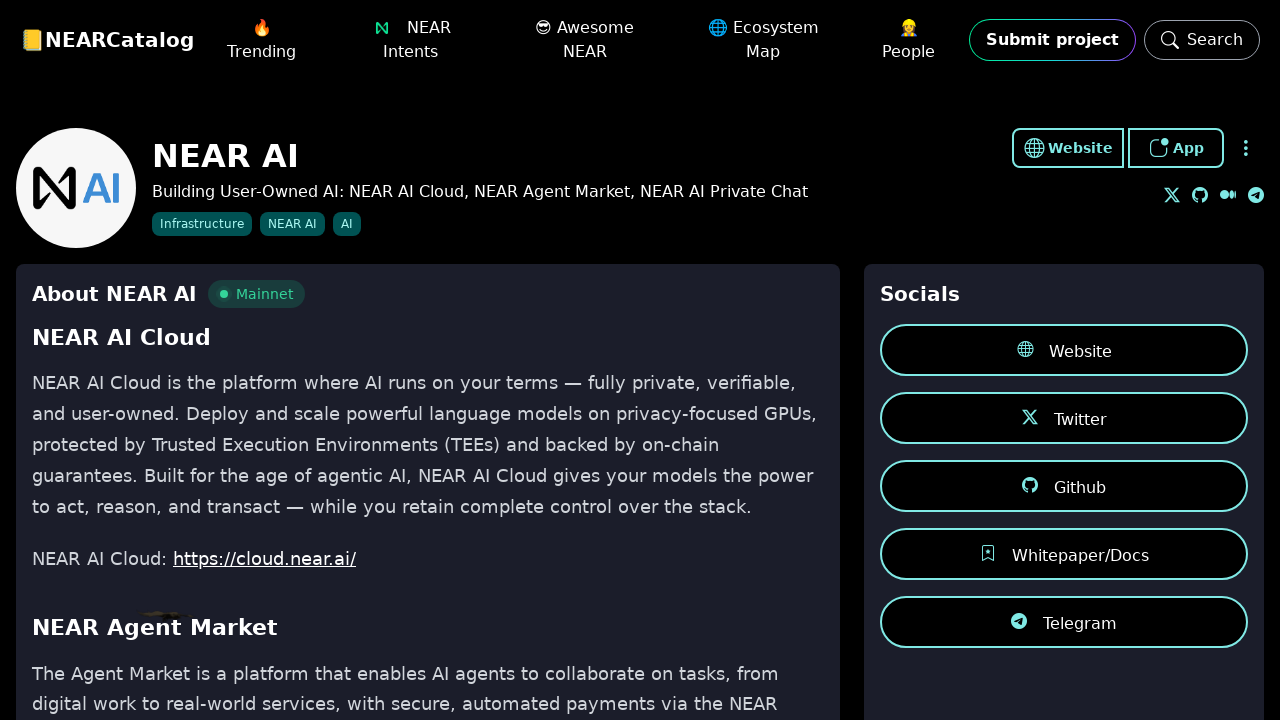

Project detail page heading became visible - redirect successful
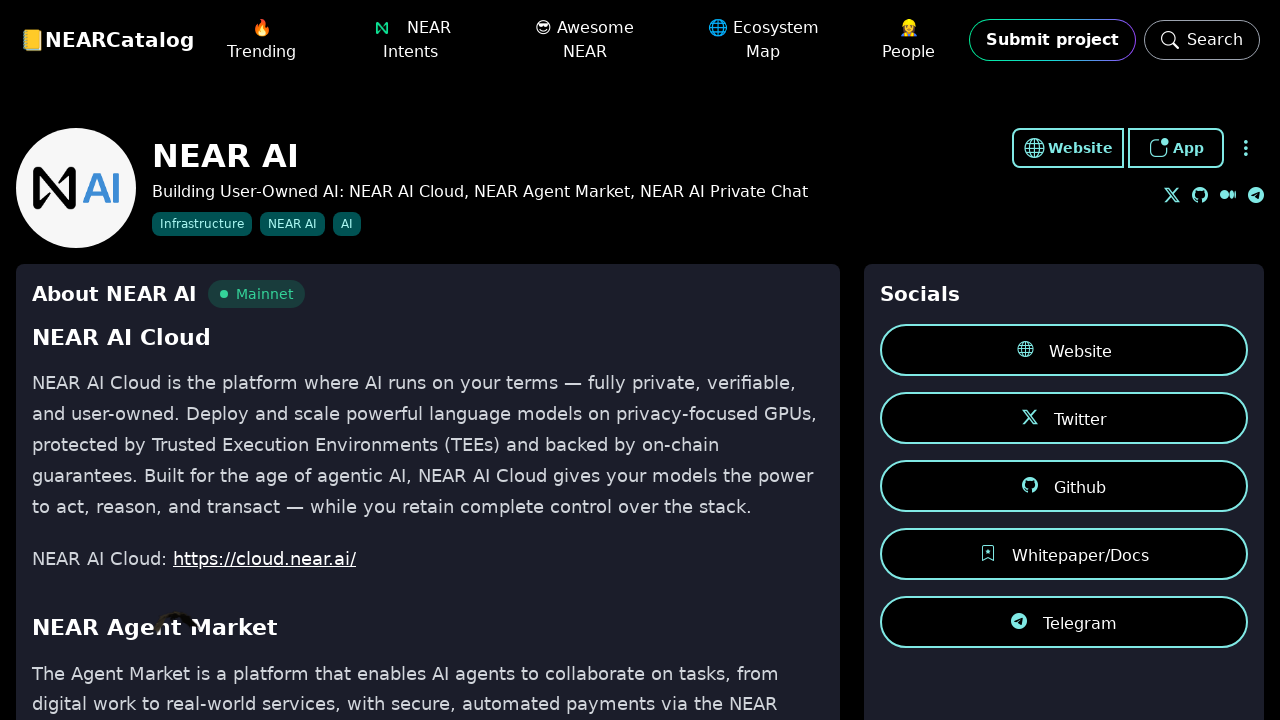

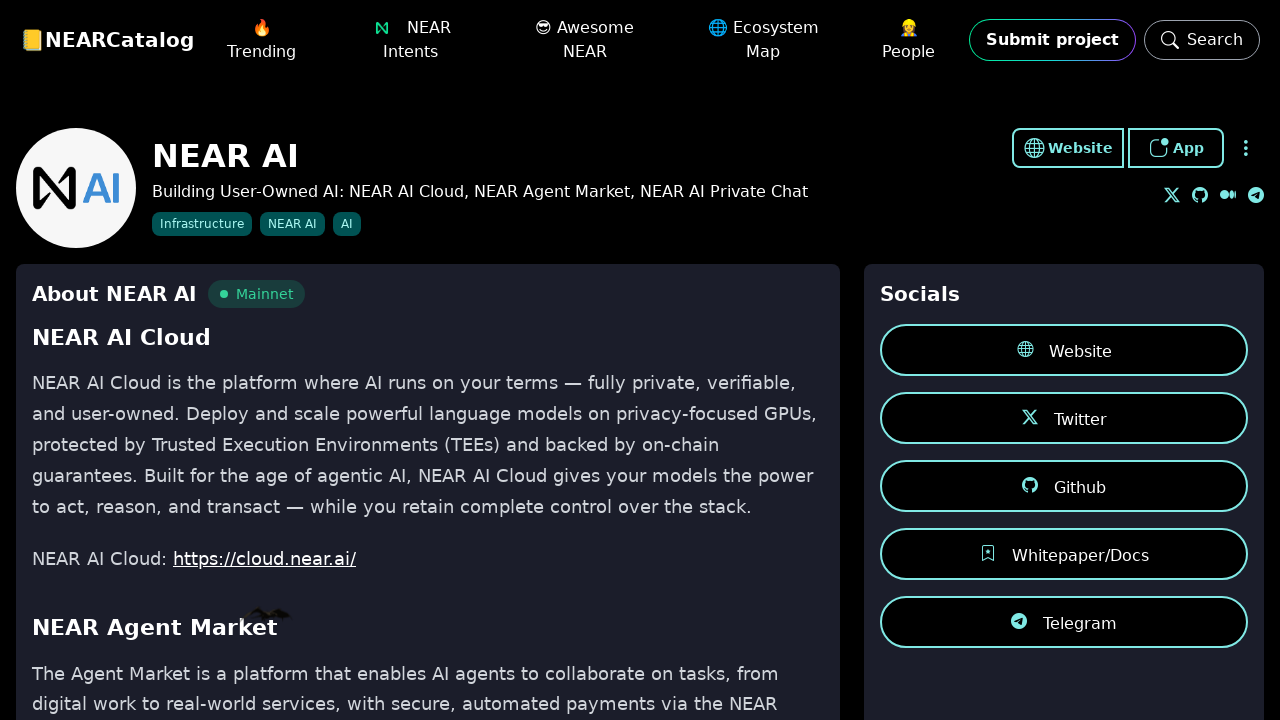